Tests geolocation functionality by navigating to a geolocation test page and clicking the button to request location access

Starting URL: http://the-internet.herokuapp.com/geolocation

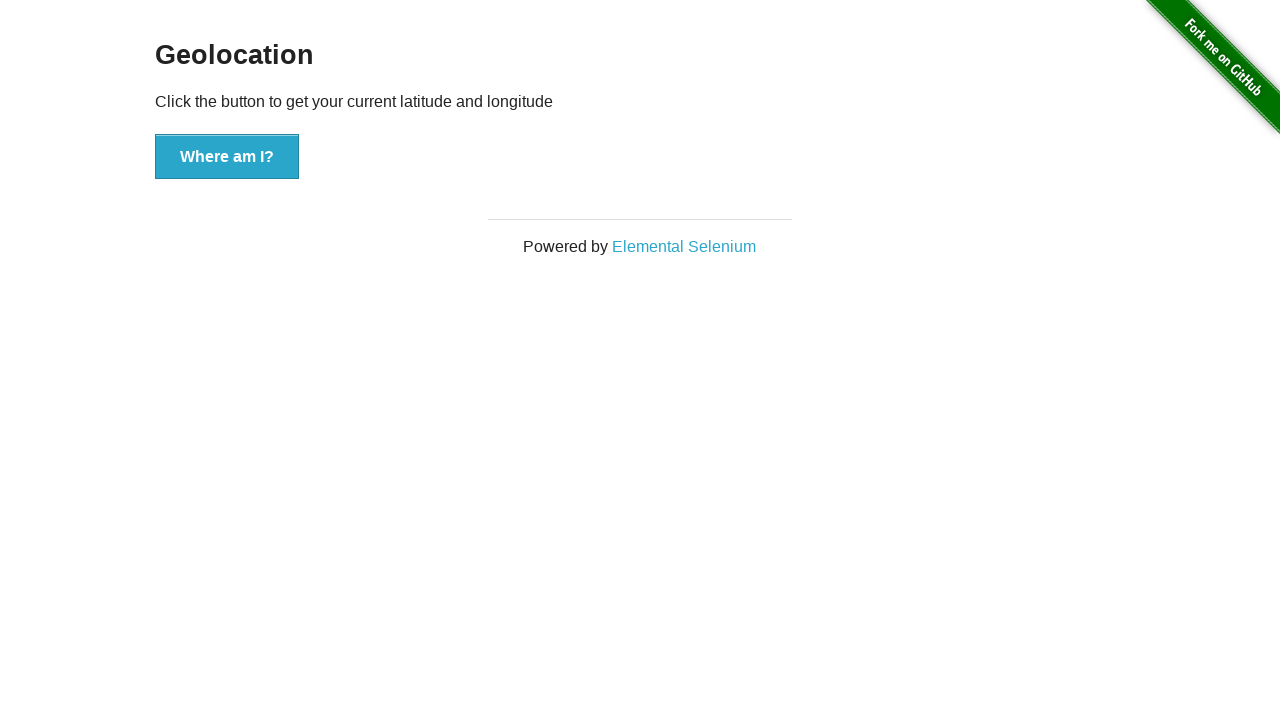

Navigated to geolocation test page
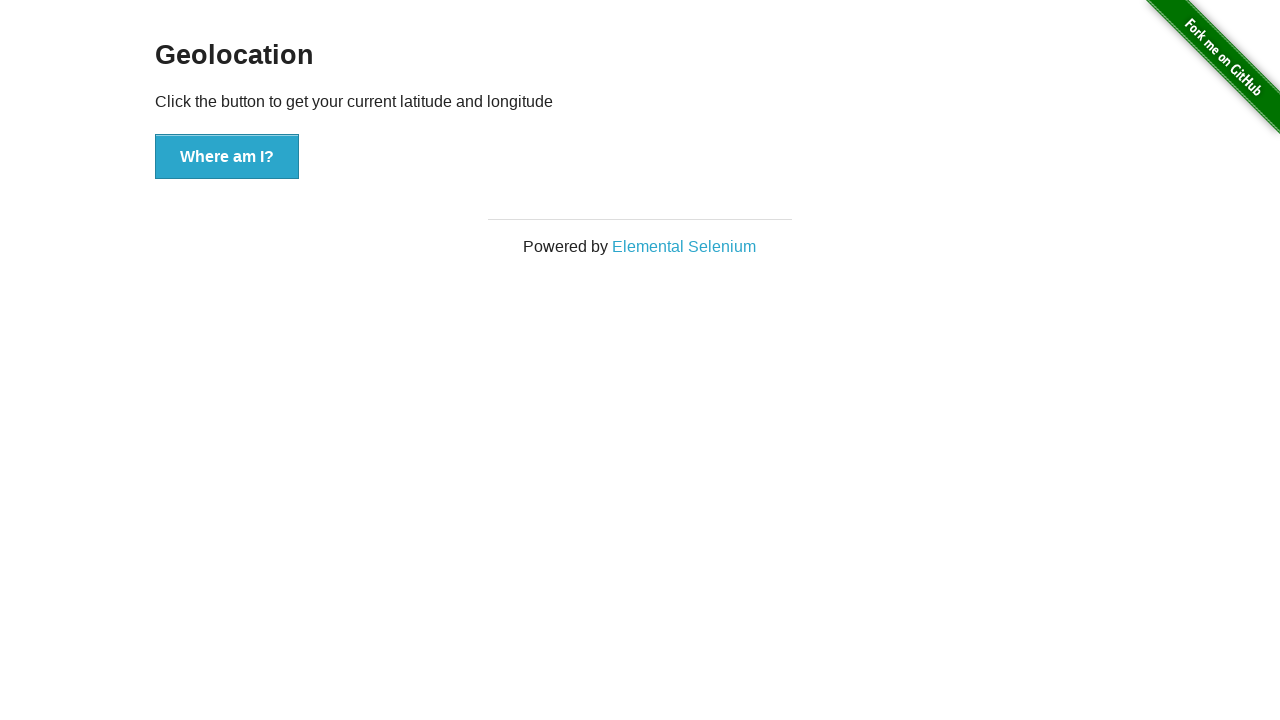

Clicked button to request geolocation access at (227, 157) on xpath=//button
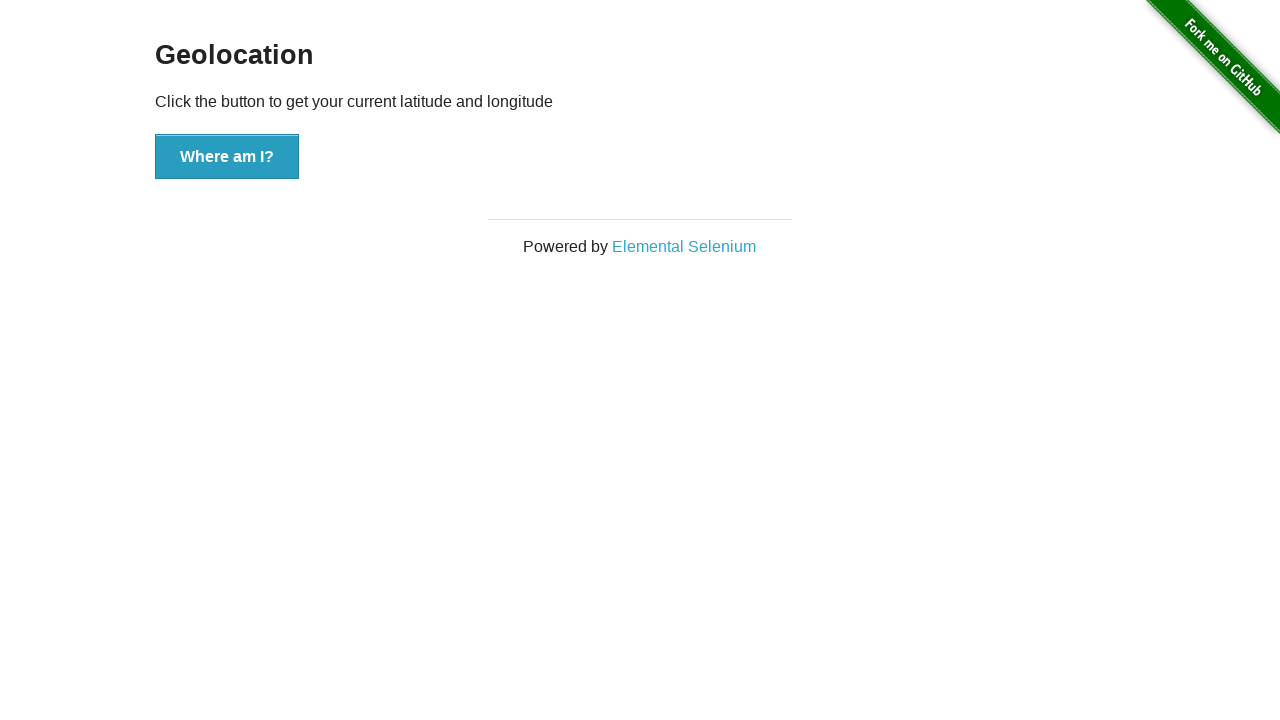

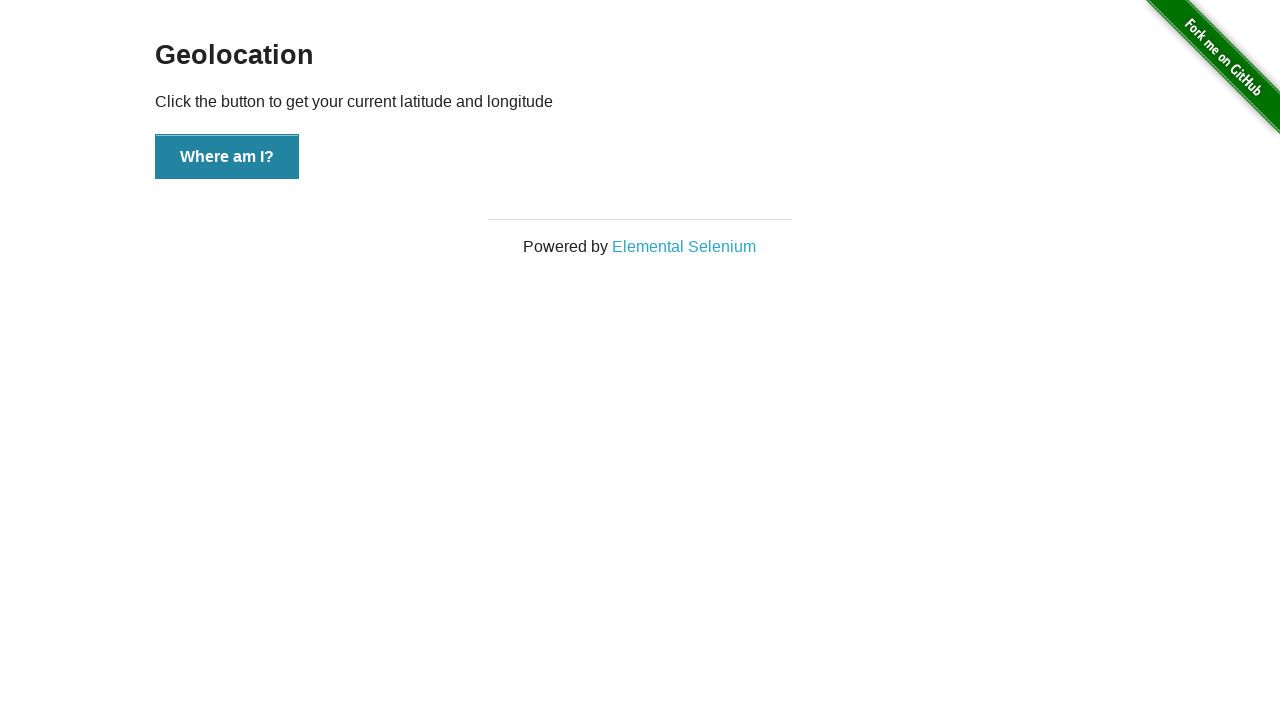